Tests dynamic loading functionality by clicking a start button and waiting for hidden content to become visible

Starting URL: http://the-internet.herokuapp.com/dynamic_loading/1

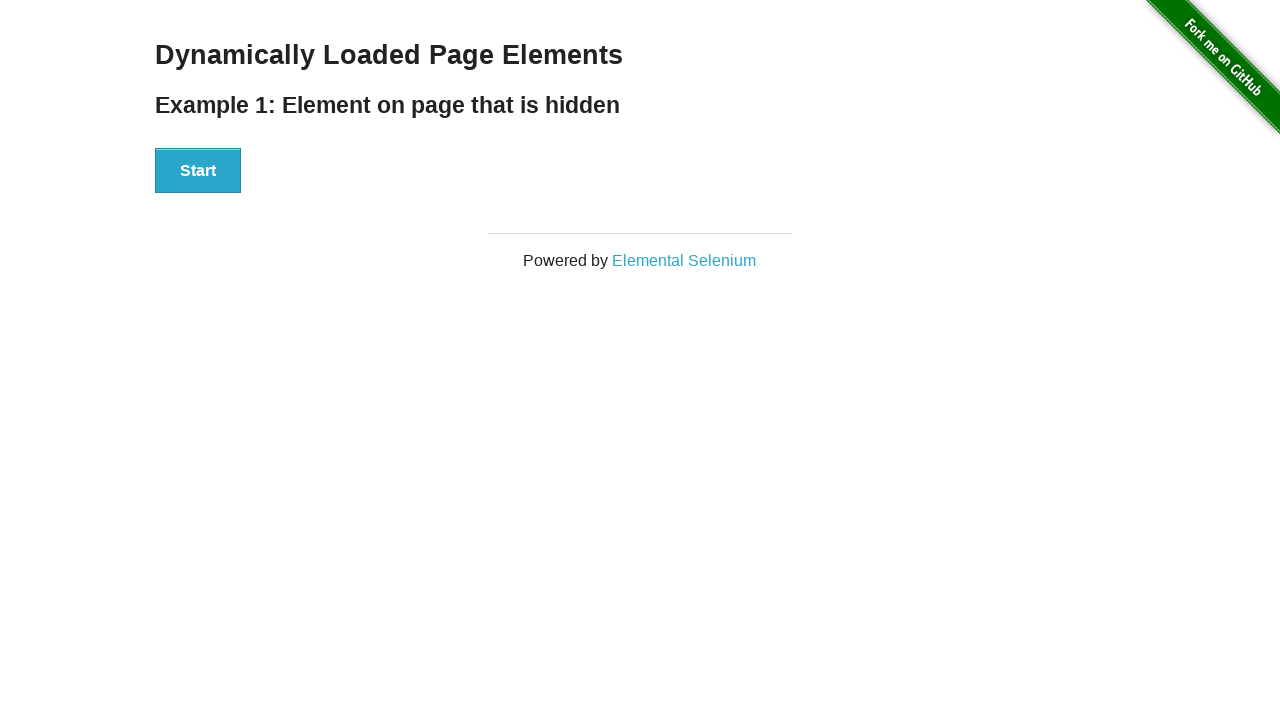

Clicked the start button to trigger dynamic loading at (198, 171) on #start>button
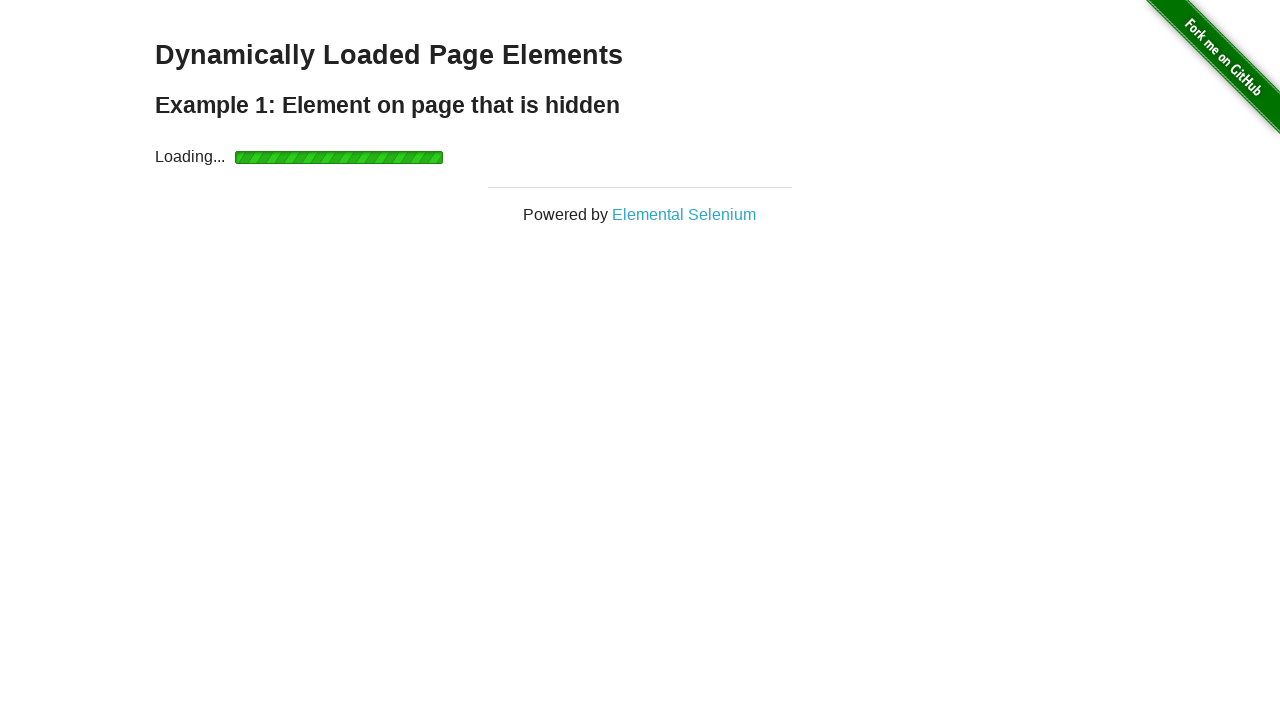

Waited for hidden content to become visible - finish element is now displayed
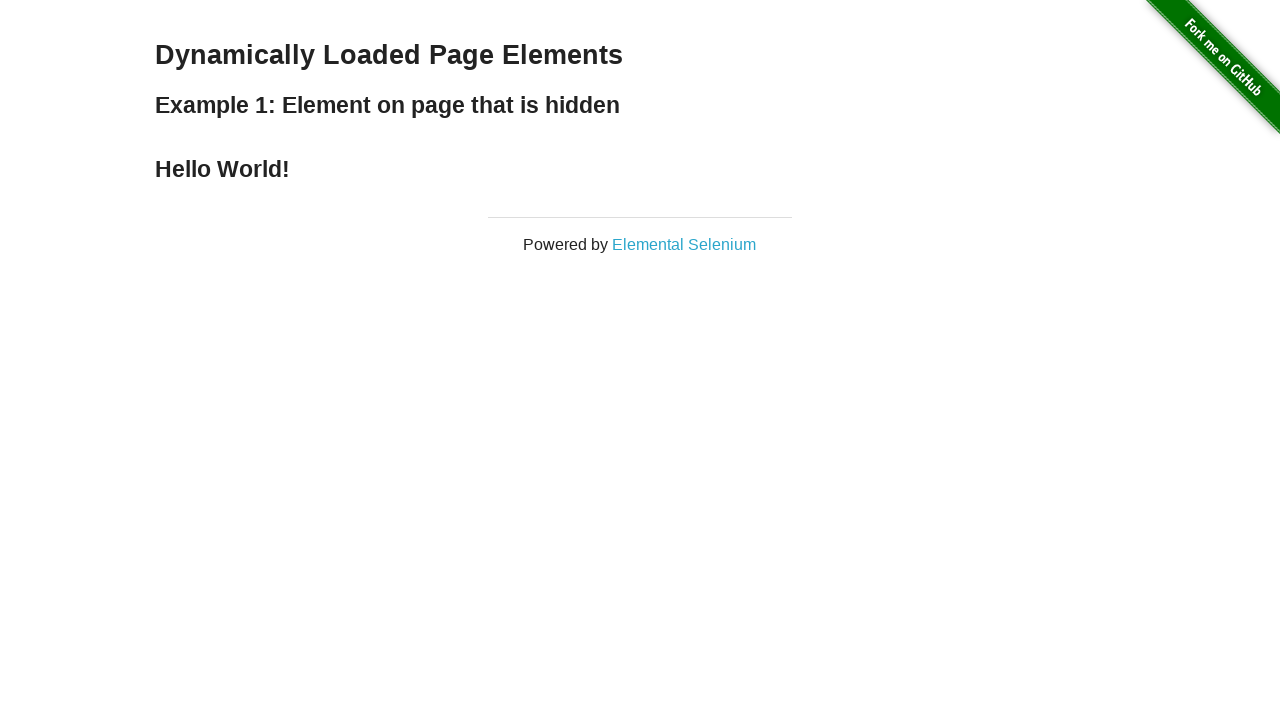

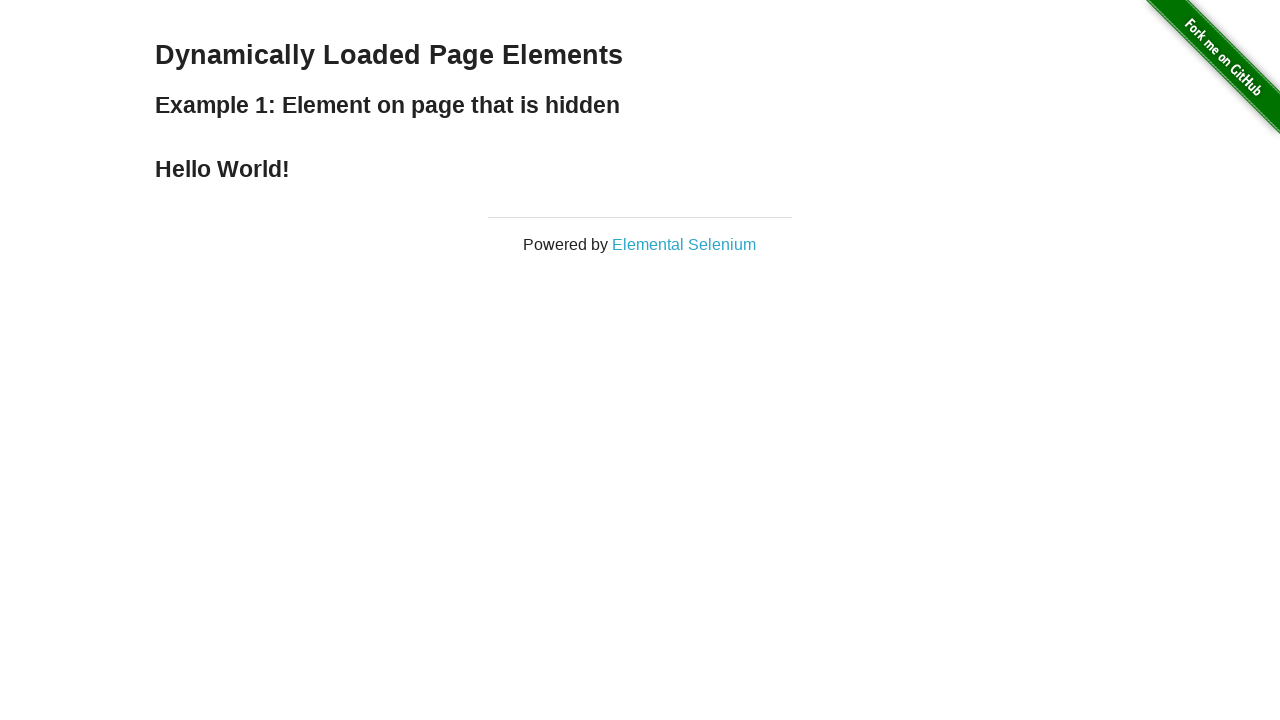